Tests a signup/newsletter form by filling in first name, last name, and email fields, then clicking the sign up button to submit the form.

Starting URL: https://secure-retreat-92358.herokuapp.com/

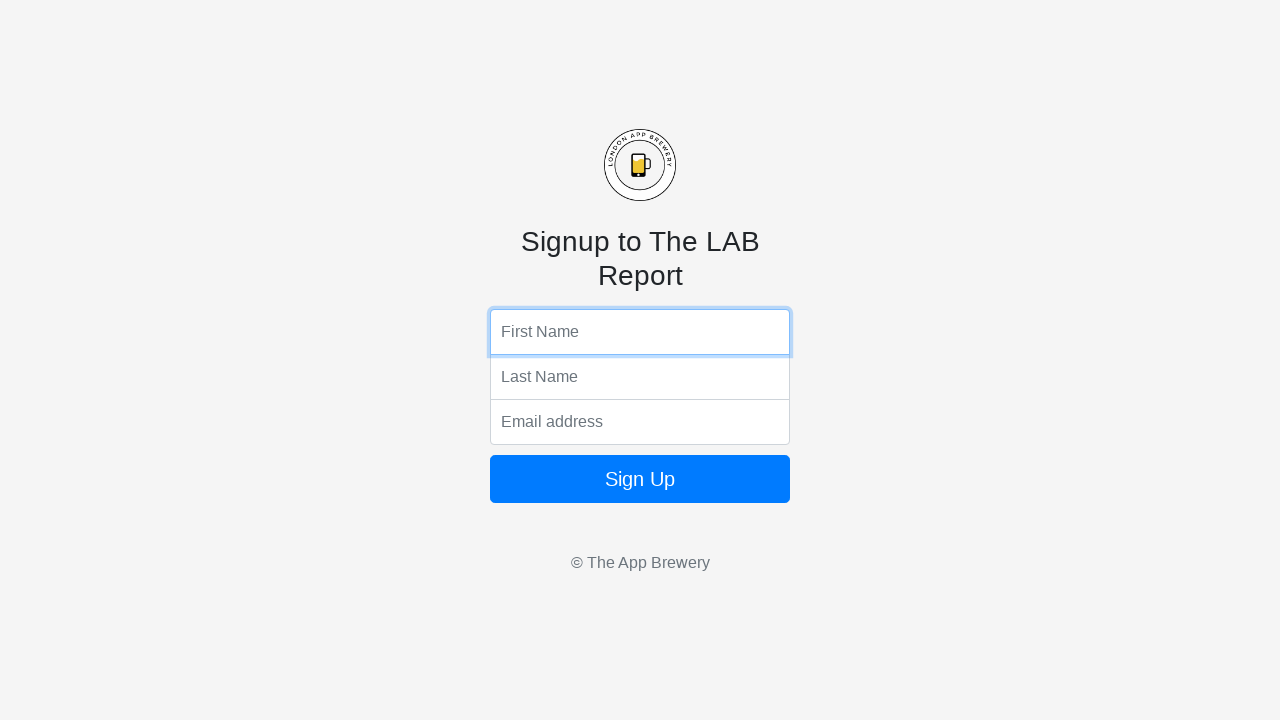

Filled first name field with 'Maria' on input[name='fName']
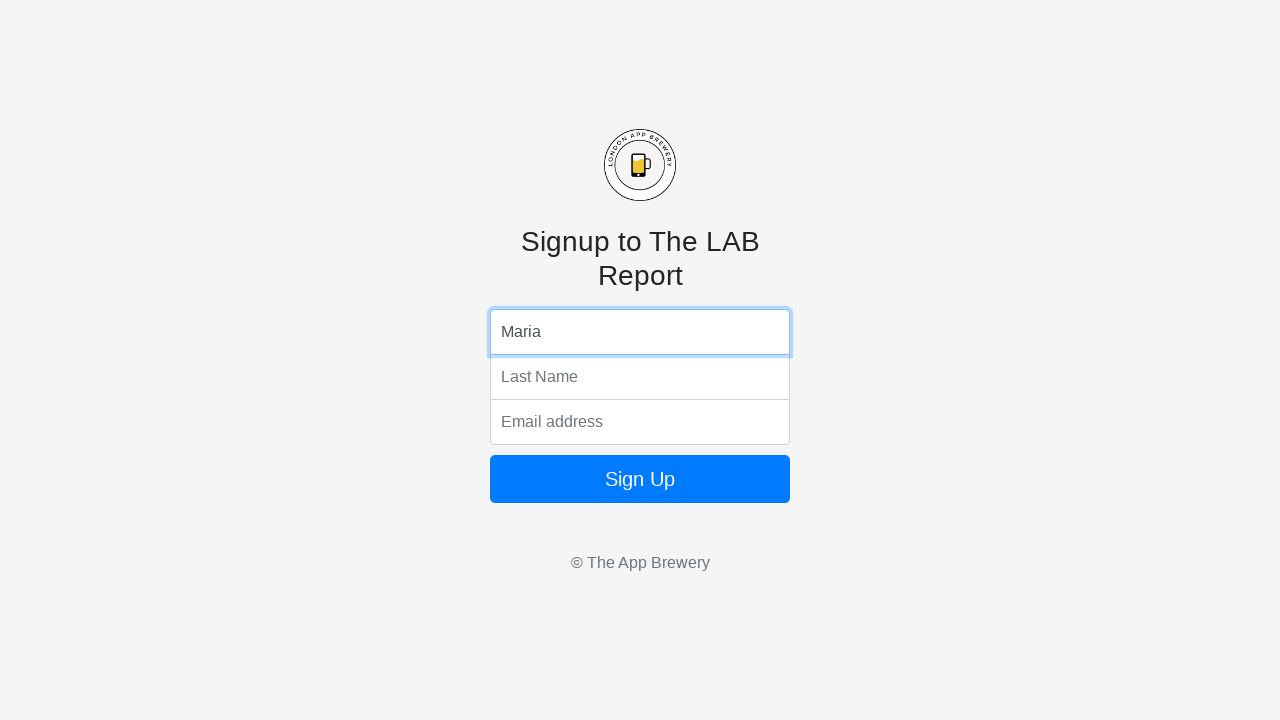

Filled last name field with 'Thompson' on input[name='lName']
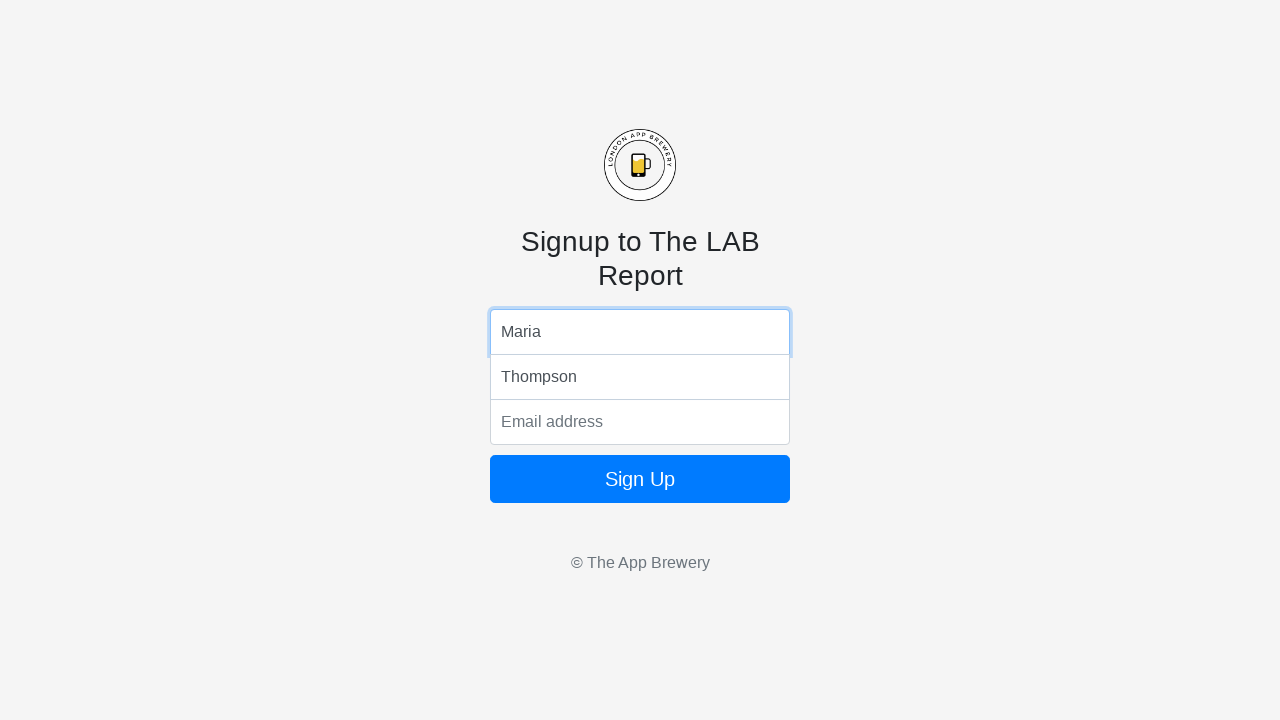

Filled email field with 'maria.thompson@testmail.com' on input[name='email']
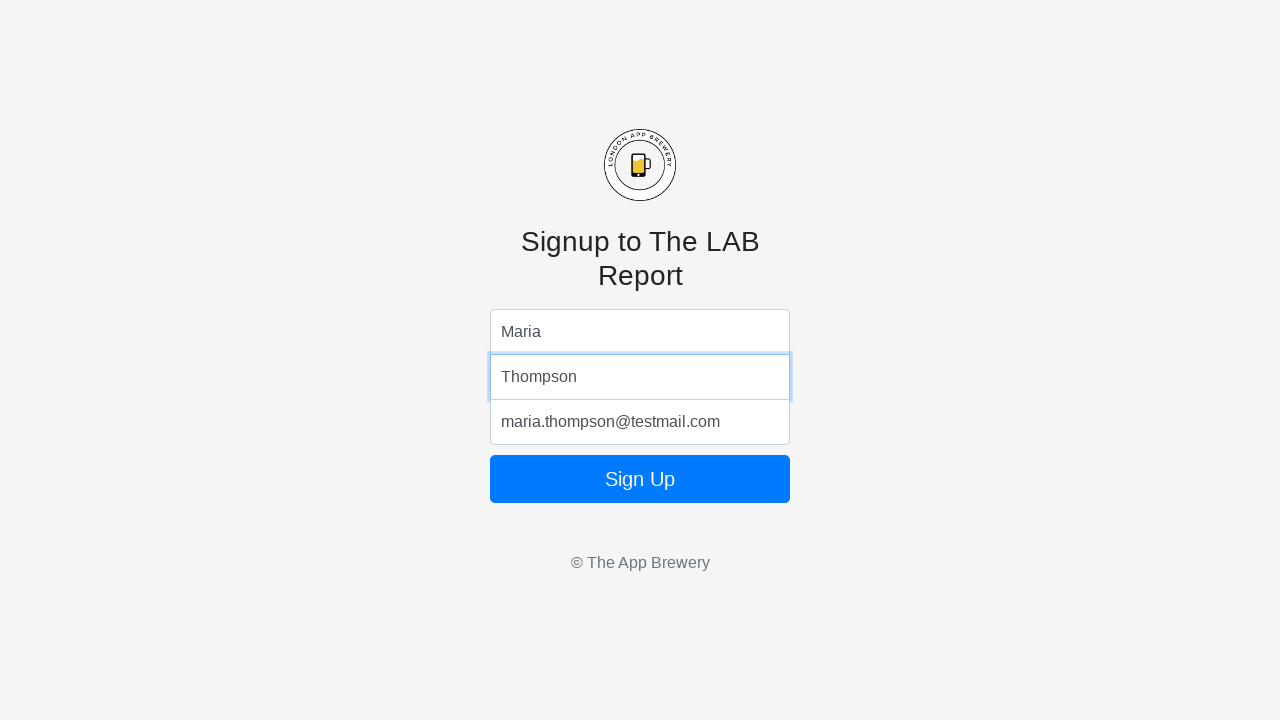

Clicked the sign up button to submit the form at (640, 479) on form button
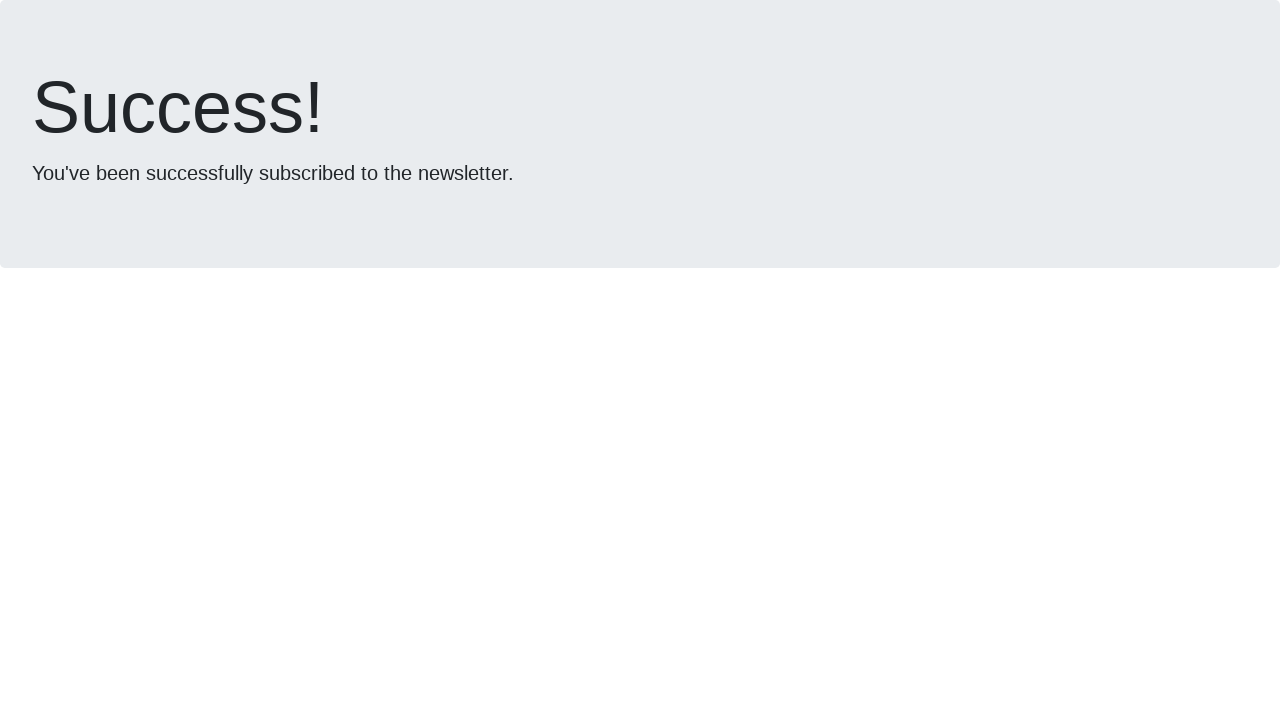

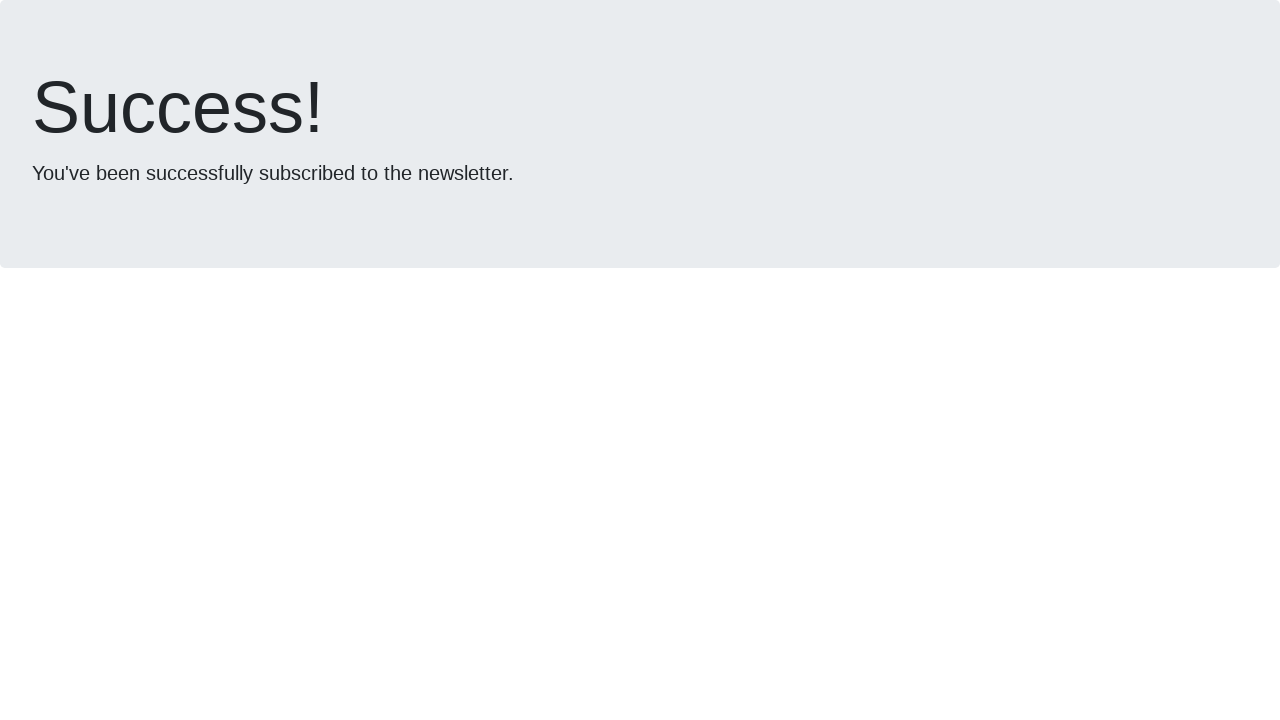